Tests dropdown selection by value attribute, selecting the option with value="1"

Starting URL: https://the-internet.herokuapp.com/dropdown

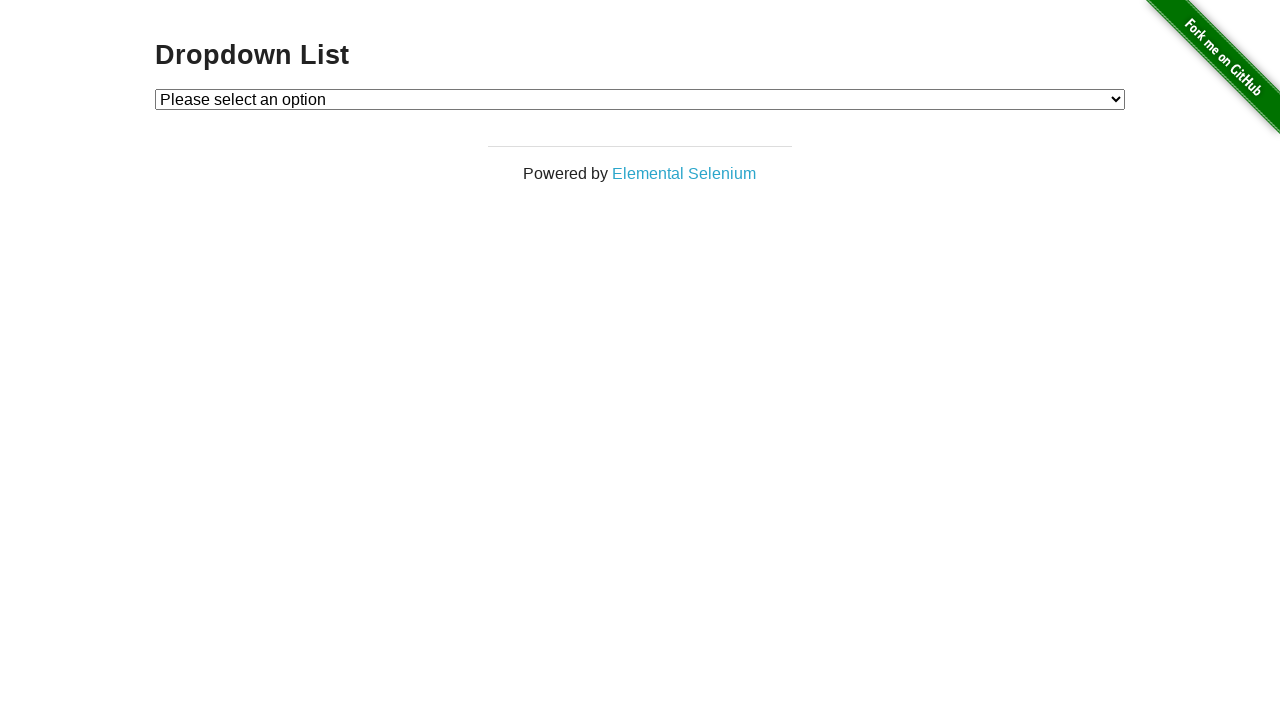

Navigated to dropdown test page
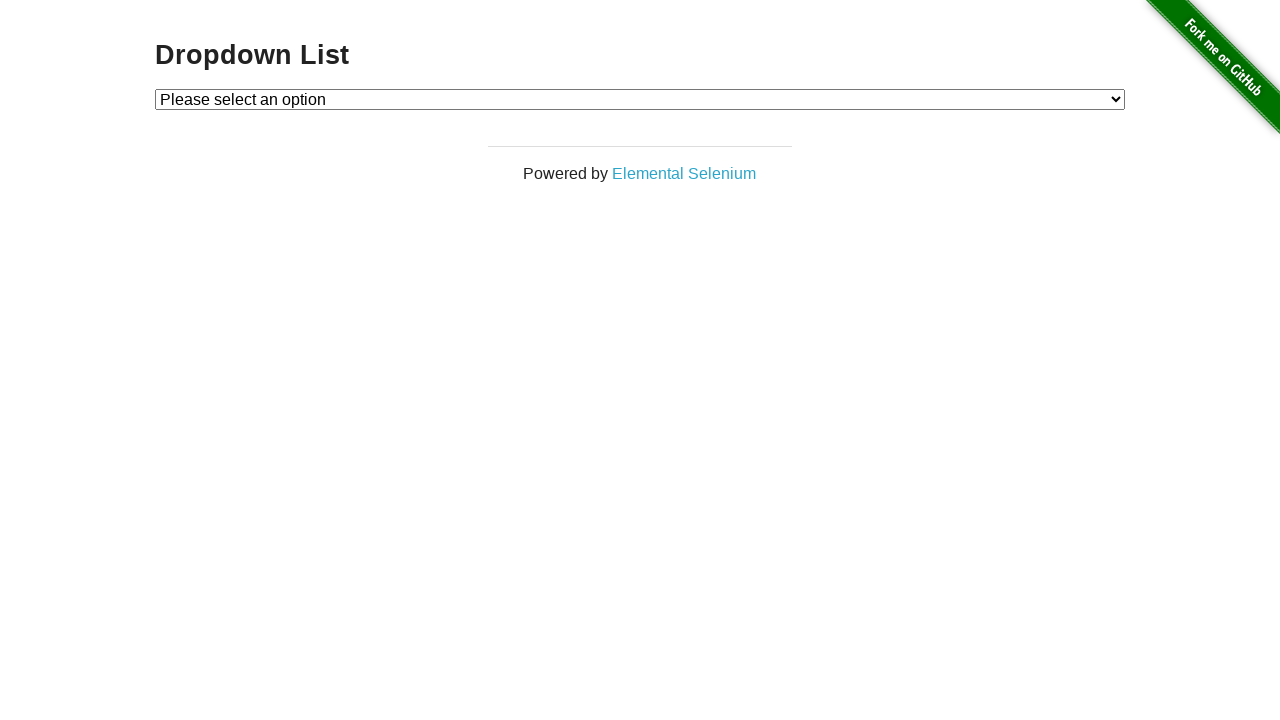

Selected option with value='1' from dropdown on #dropdown
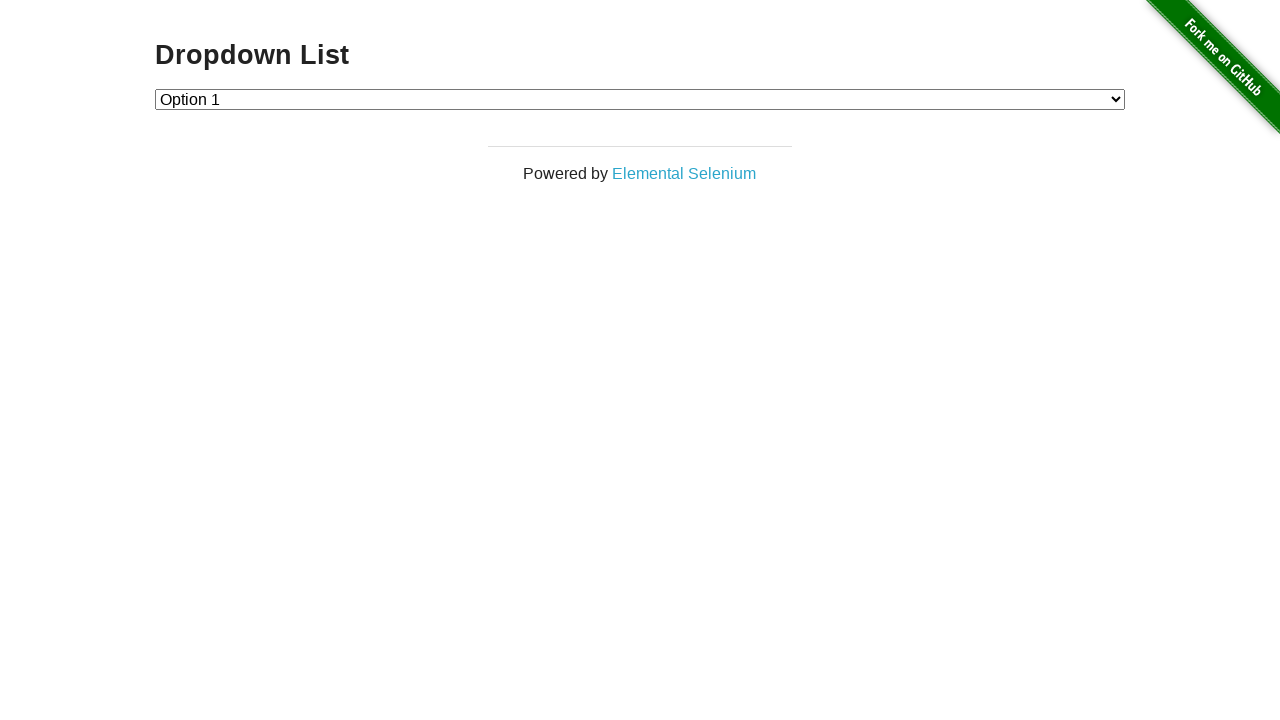

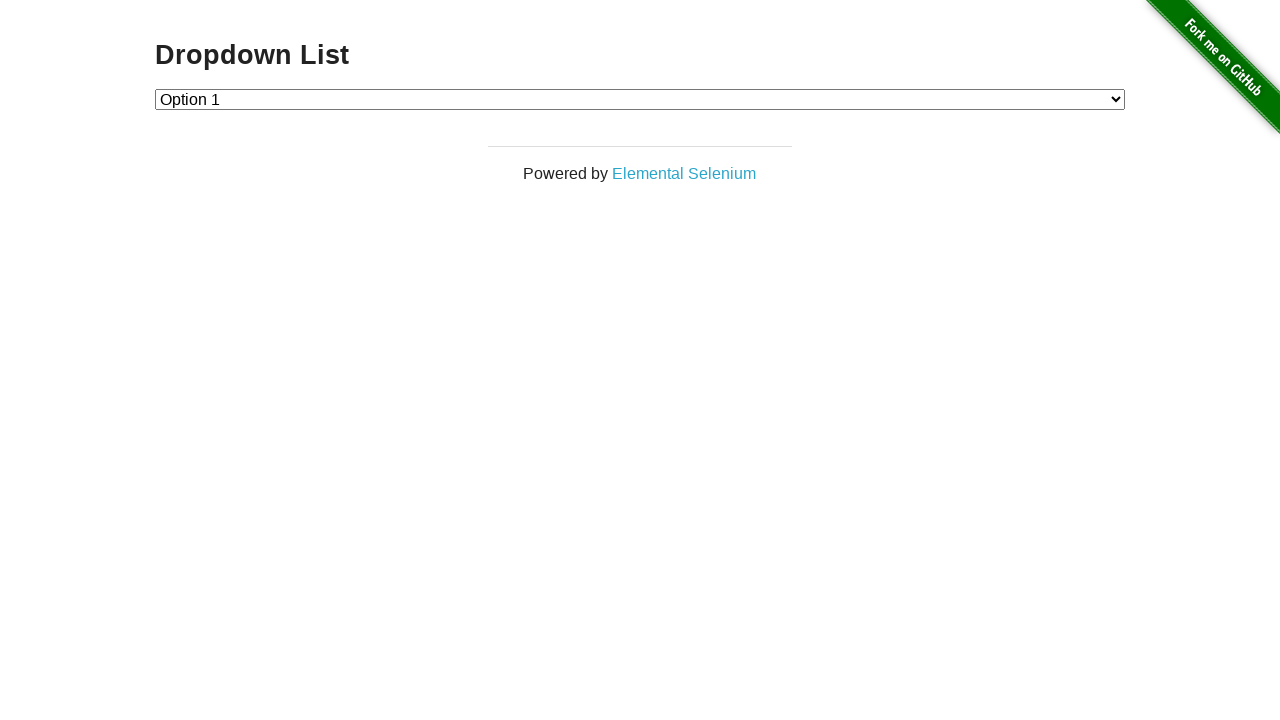